Tests navigation through the Selenium HQ website by visiting the Projects page and iterating through each project component link to verify the pages load correctly with the expected content.

Starting URL: http://seleniumhq.org

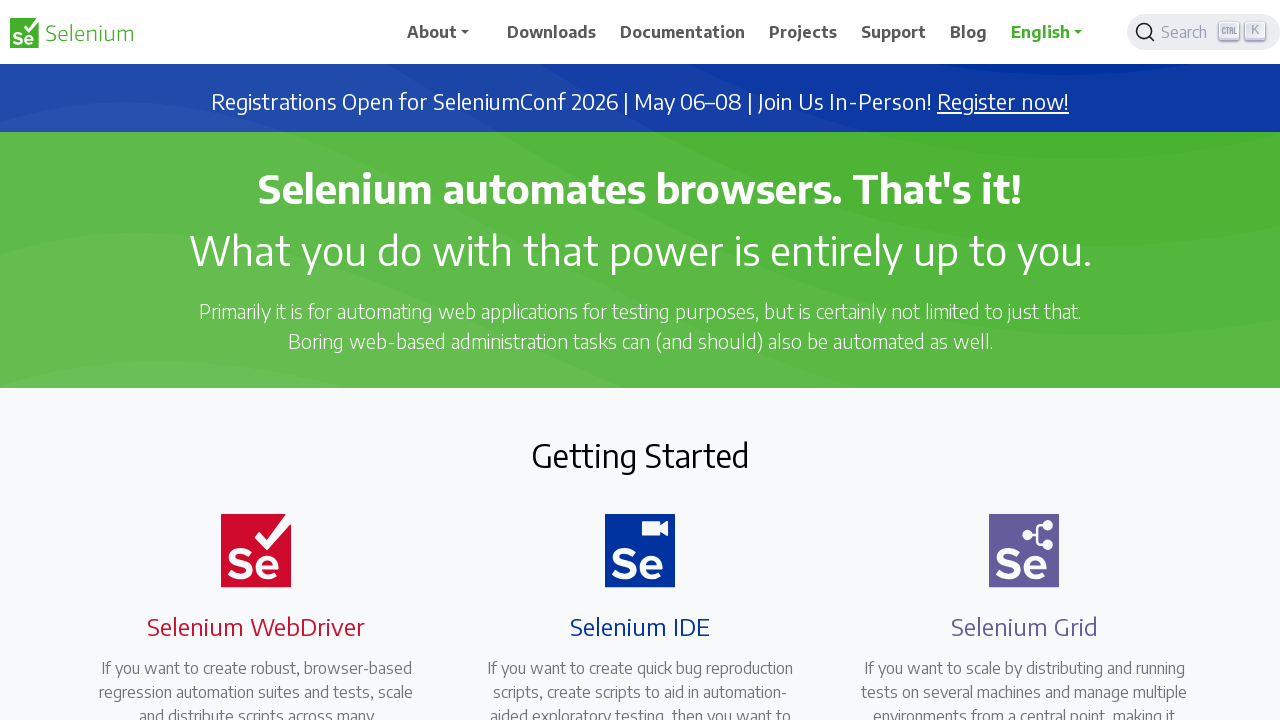

Retrieved page title from Selenium HQ website
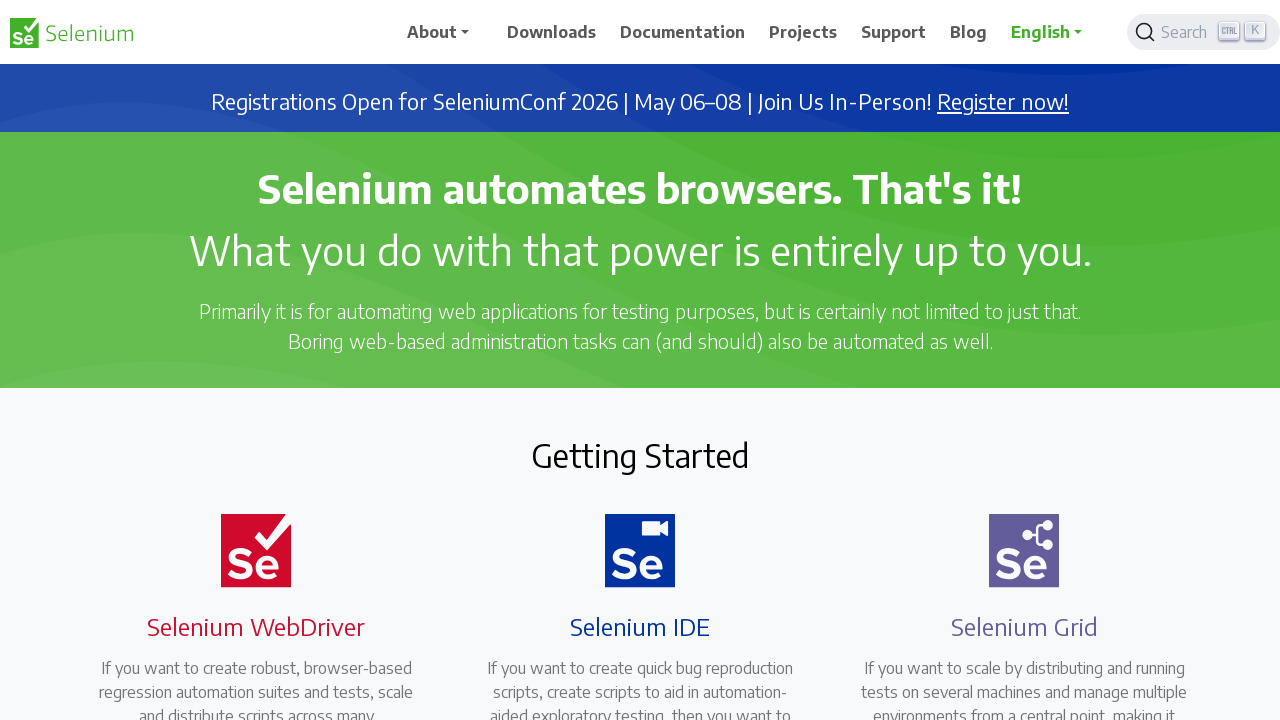

Clicked on Projects link at (803, 32) on a:has-text('Projects')
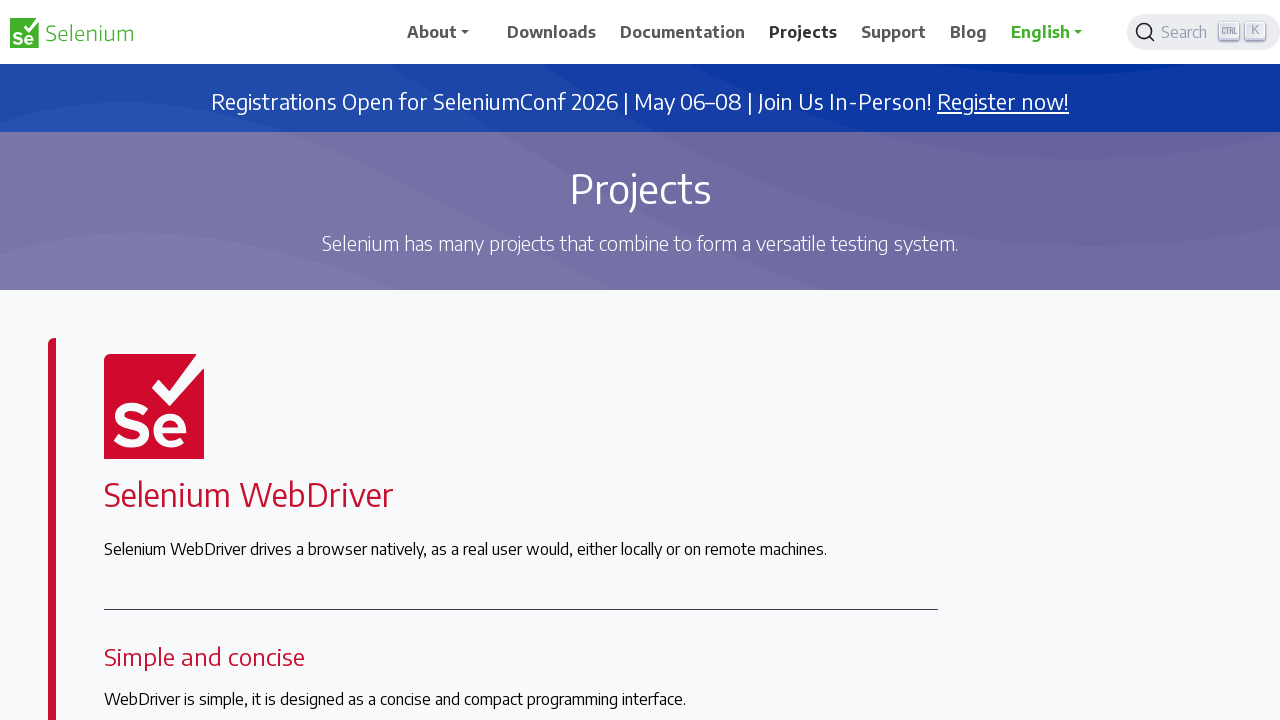

Projects page loaded with networkidle state
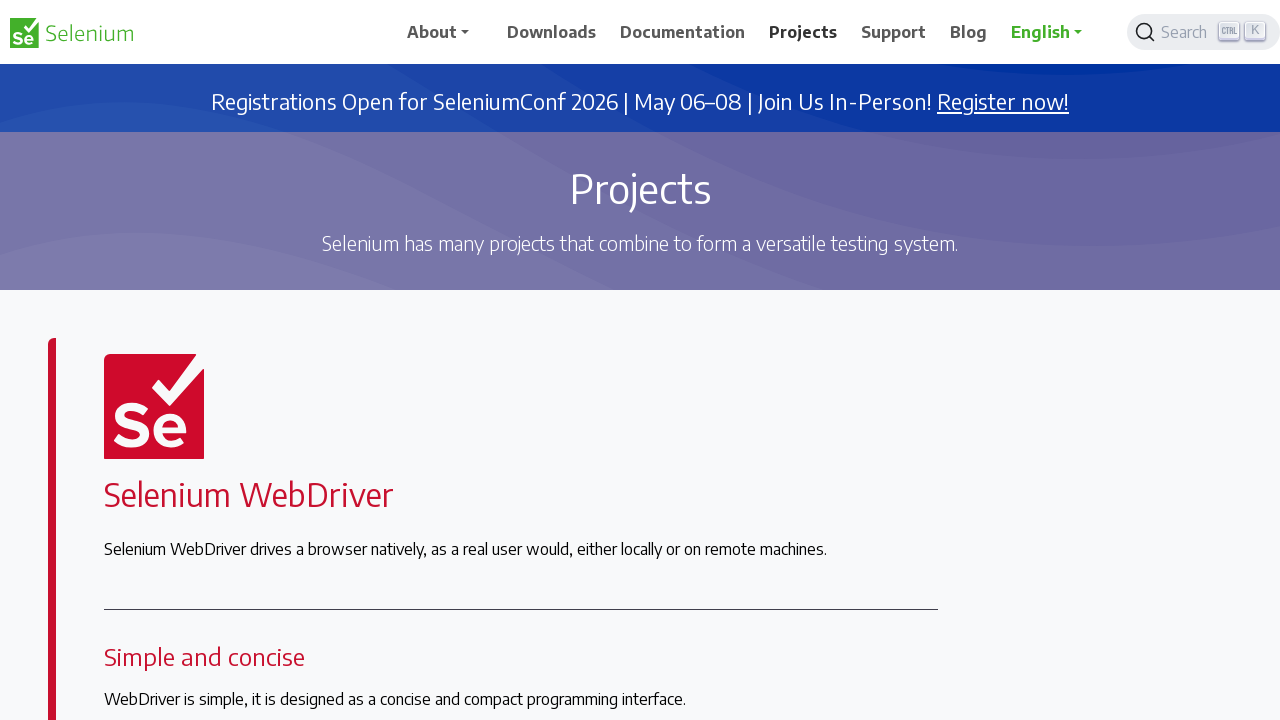

Found 0 project components with #mainContent h3 selector
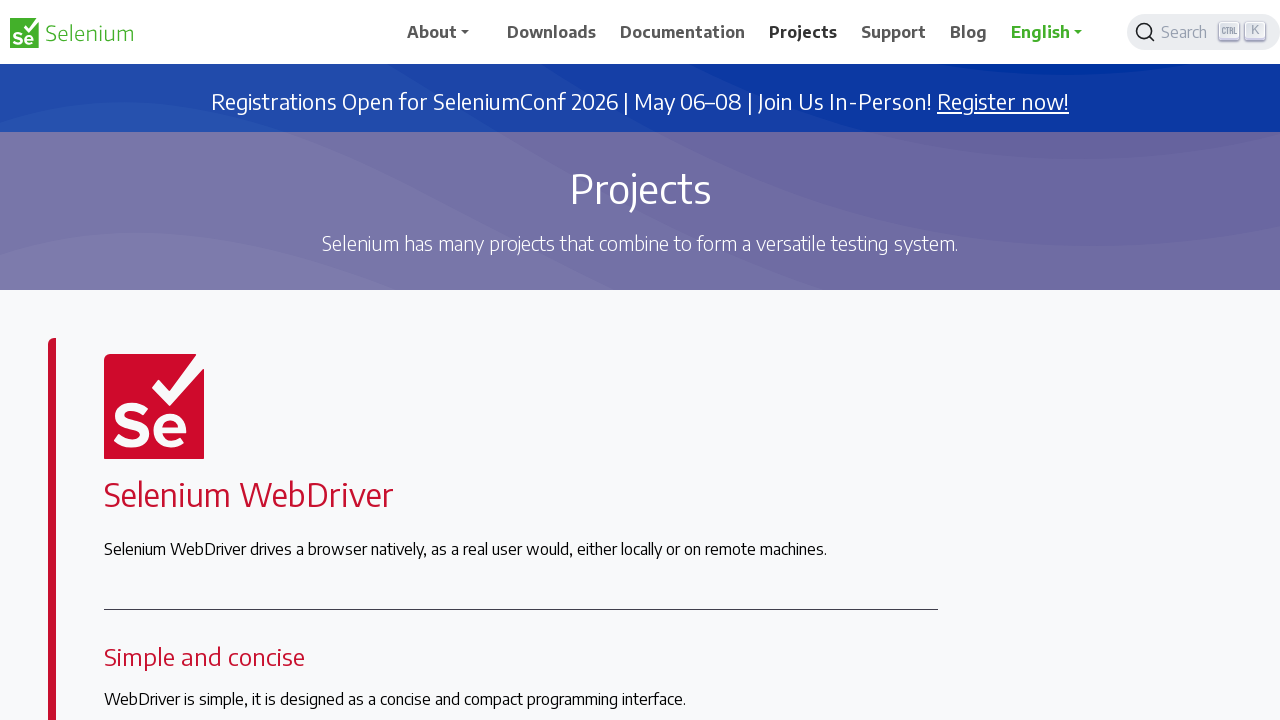

No components found with #mainContent, retrying with main h3 selector. Found 6 components
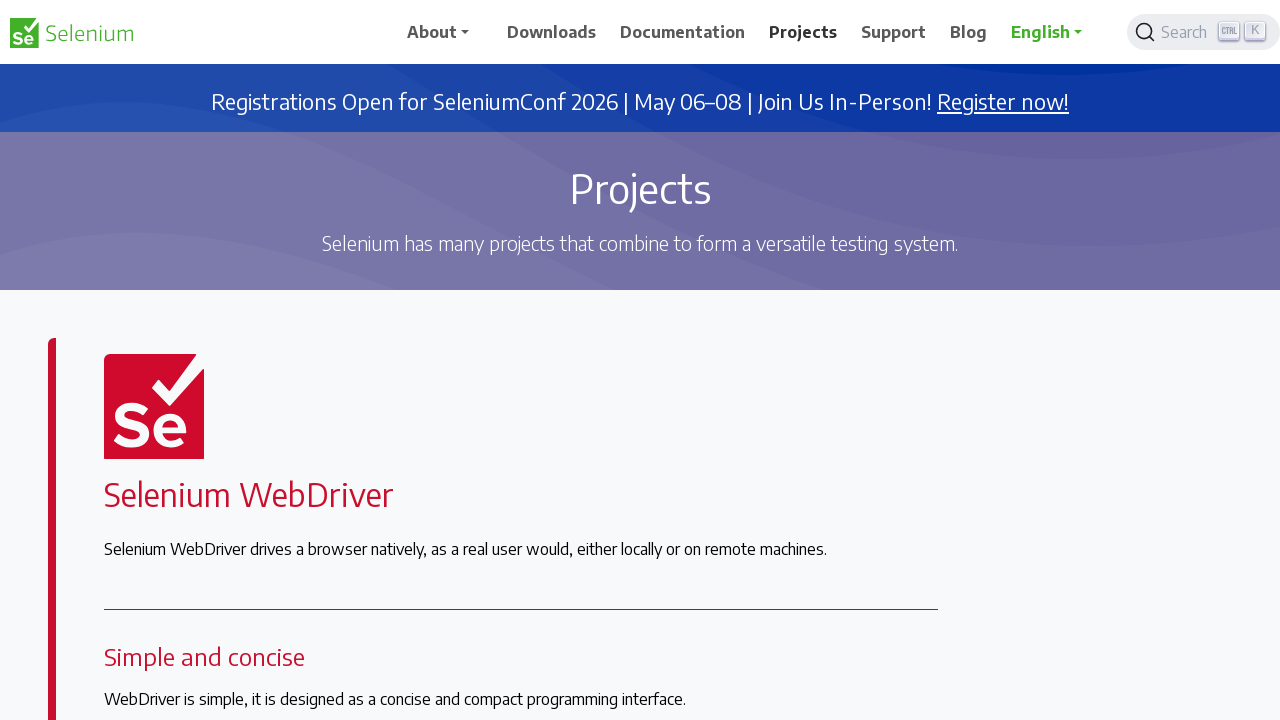

Clicked on Projects link to return for component 1 at (803, 32) on a:has-text('Projects')
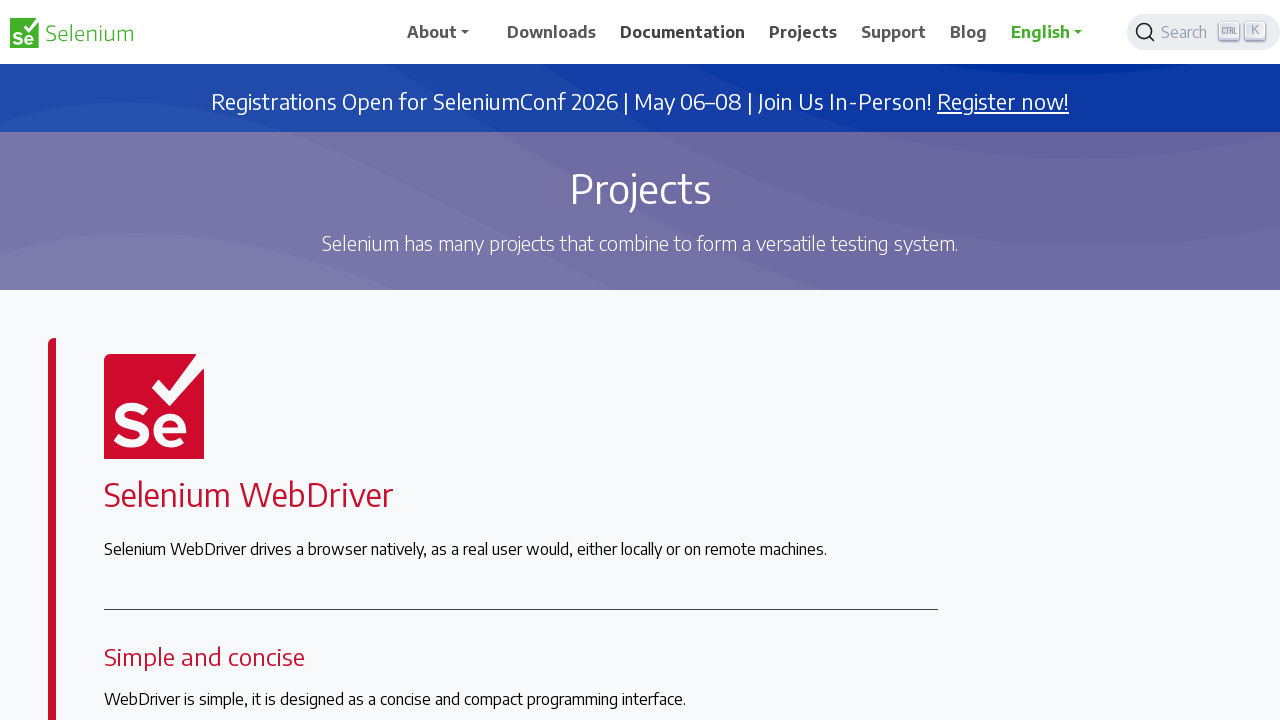

Projects page reloaded for component 1 iteration
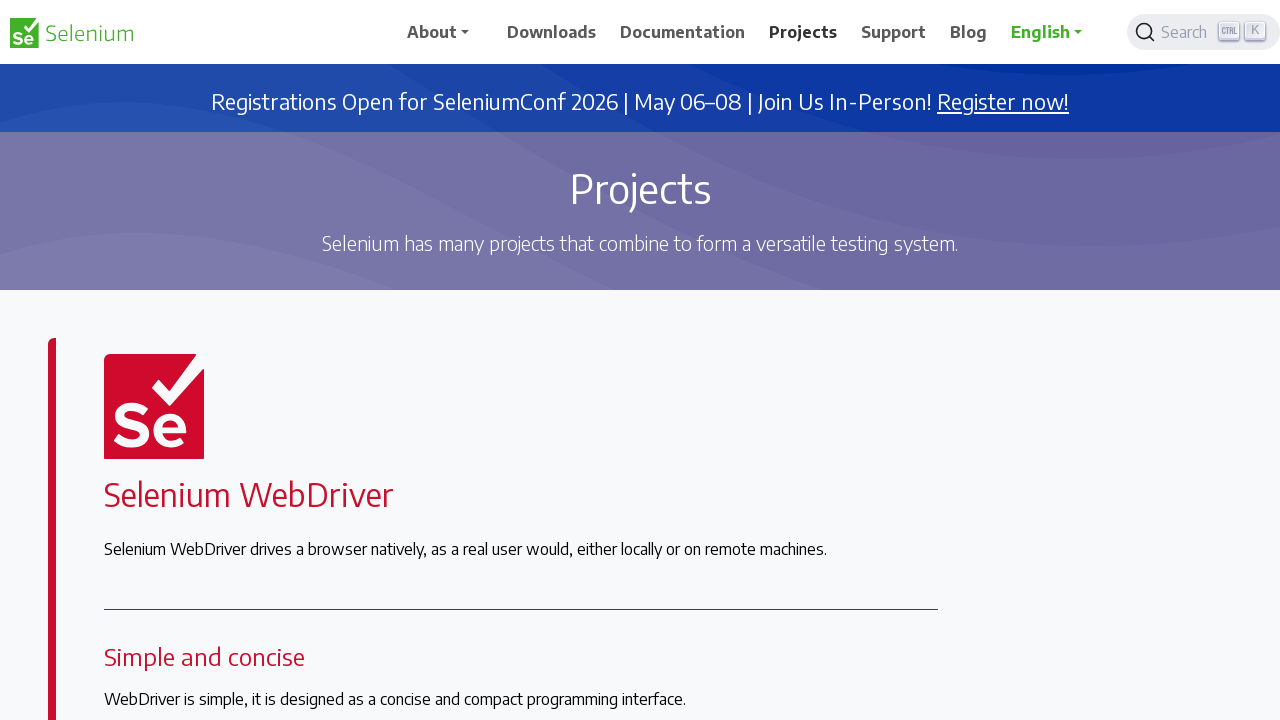

Could not find component 1, breaking loop
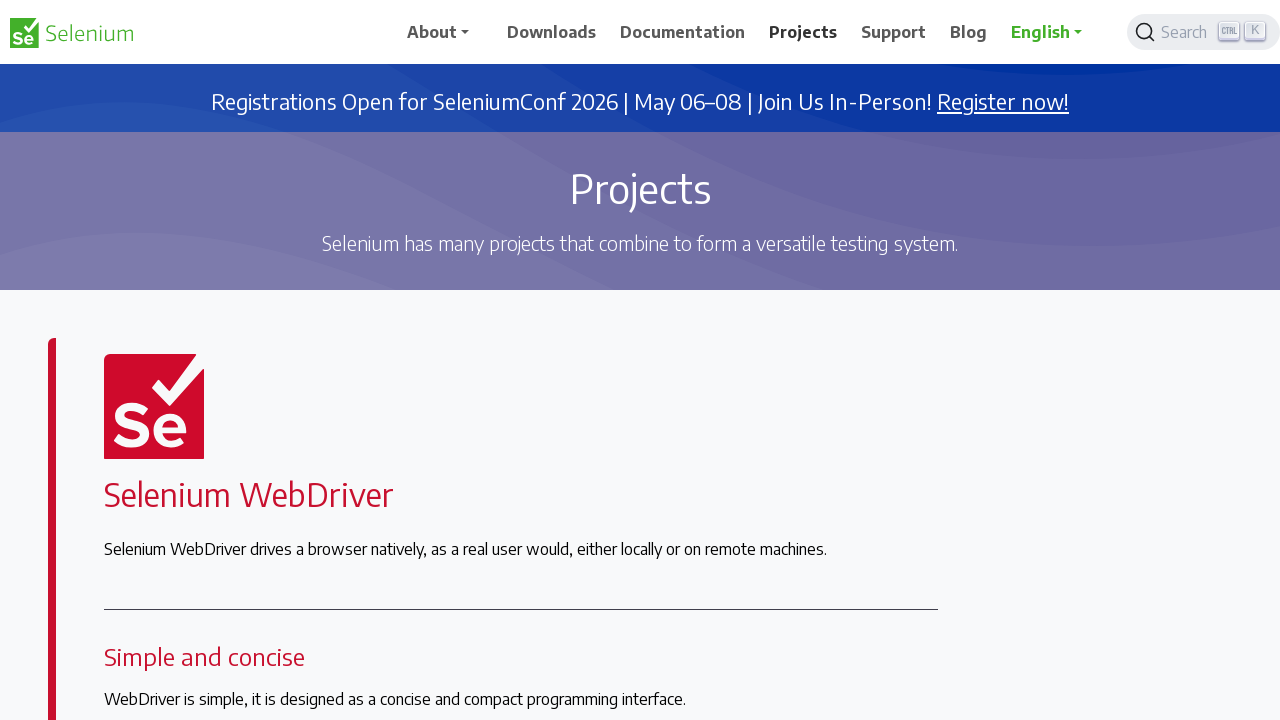

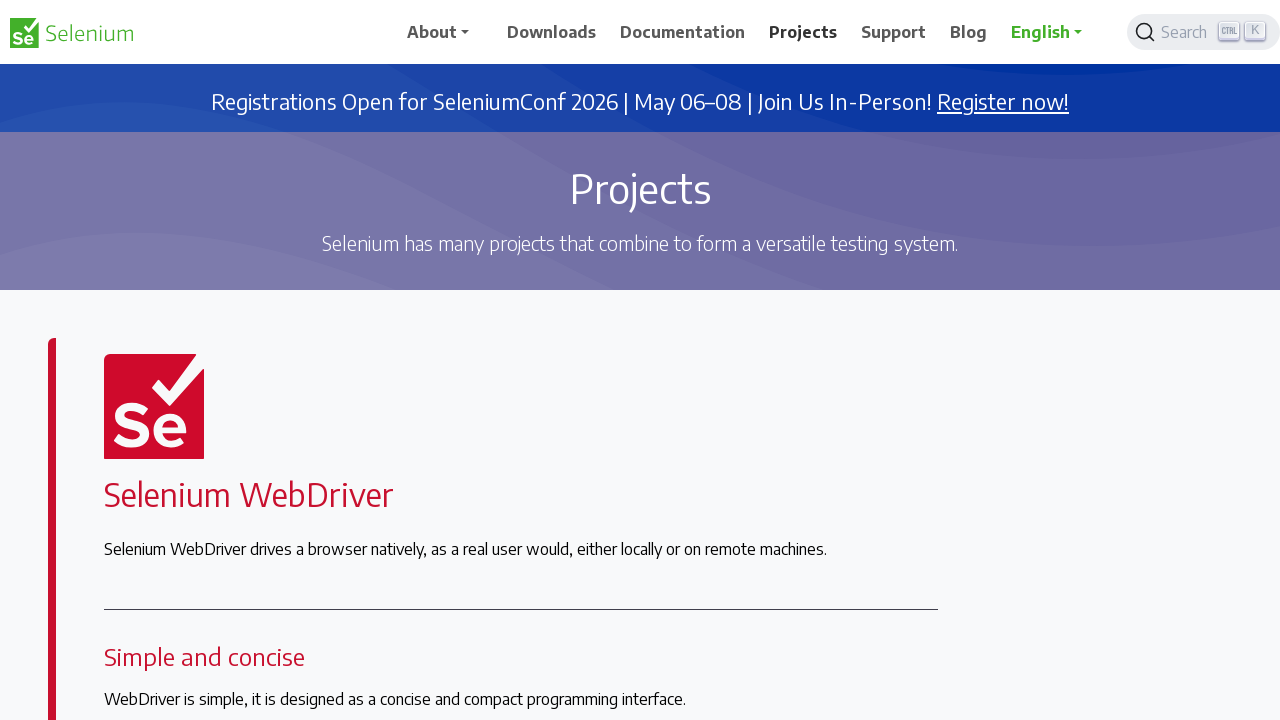